Tests handling a simple JavaScript alert by dismissing it after clicking a button that triggers the alert

Starting URL: https://letcode.in/alert

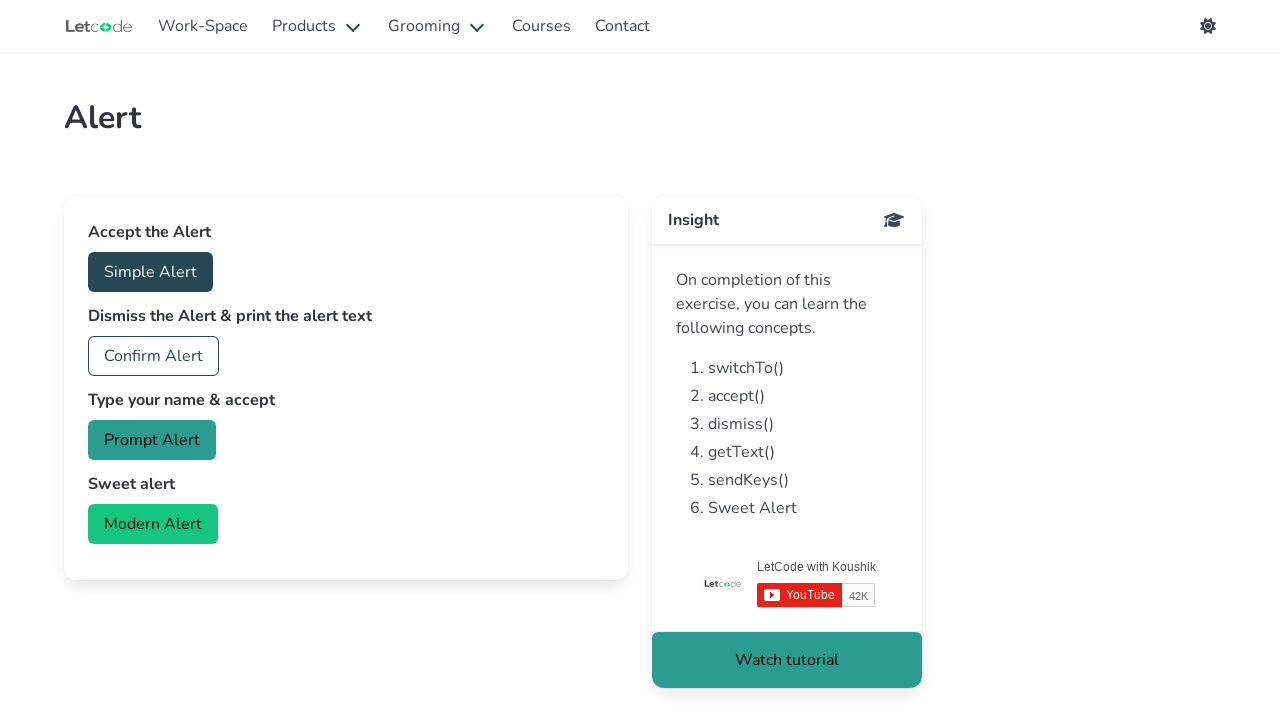

Set up dialog handler to dismiss alerts
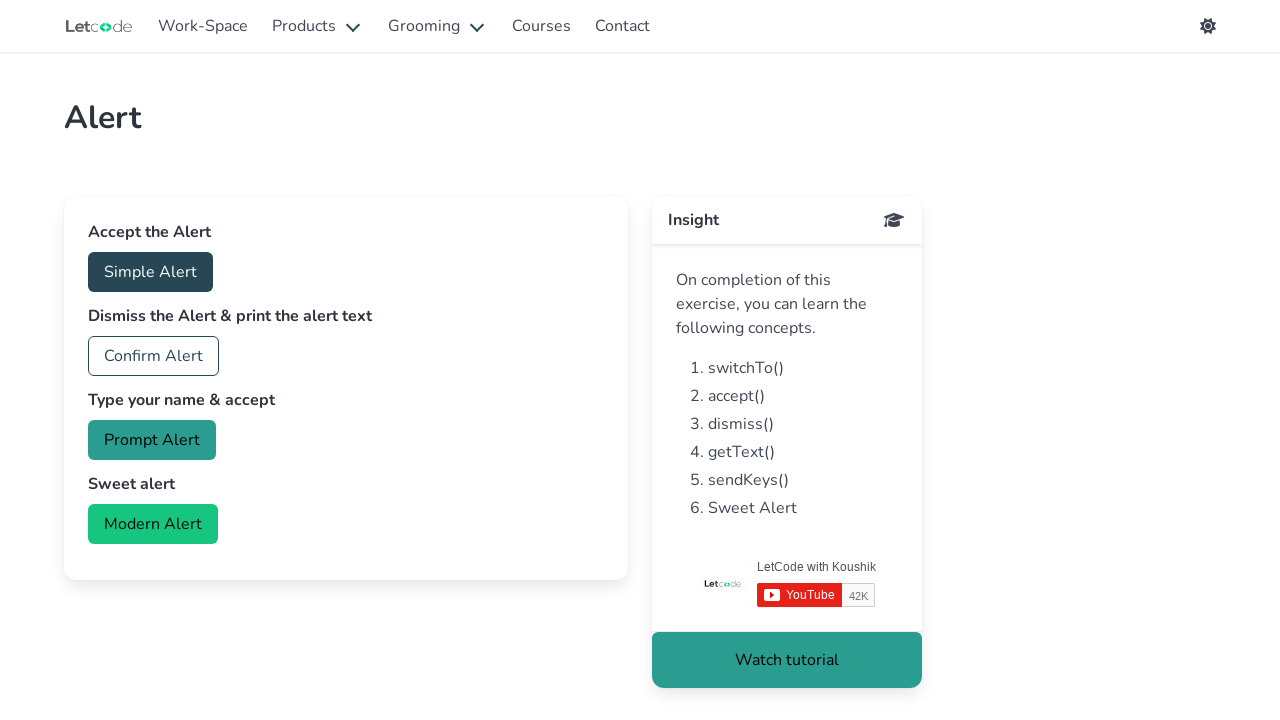

Clicked button to trigger simple alert at (150, 272) on #accept
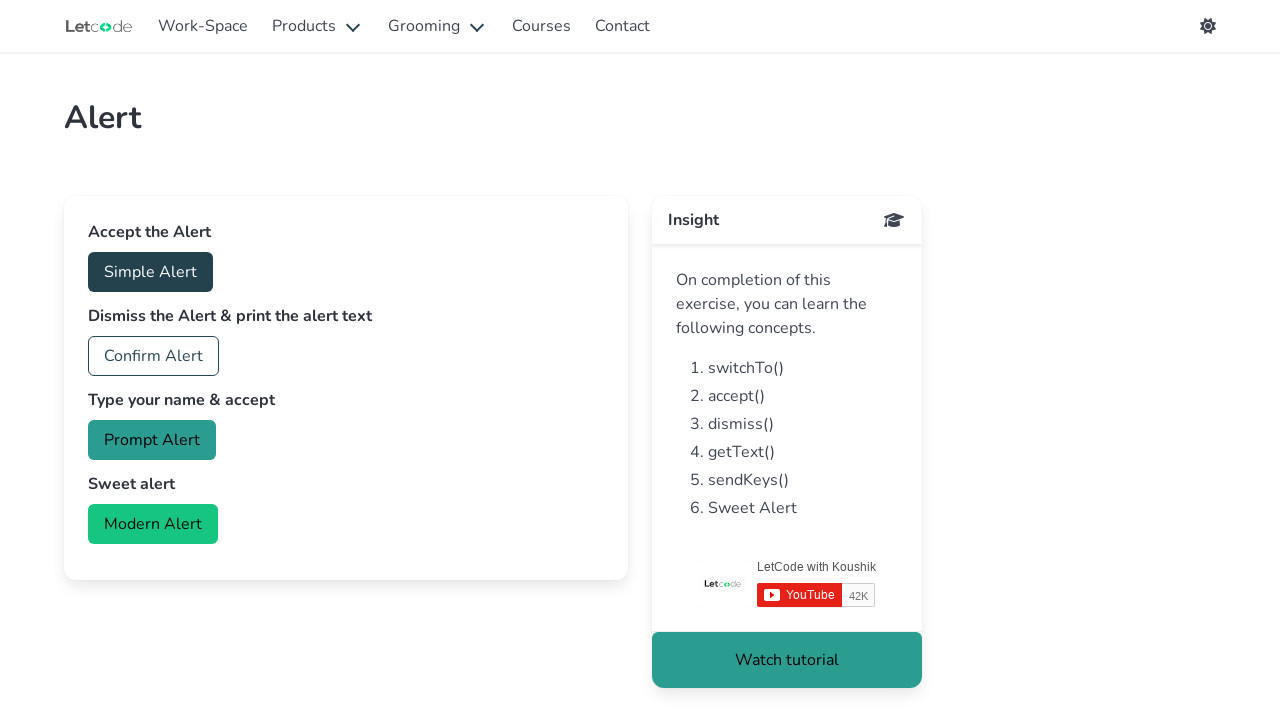

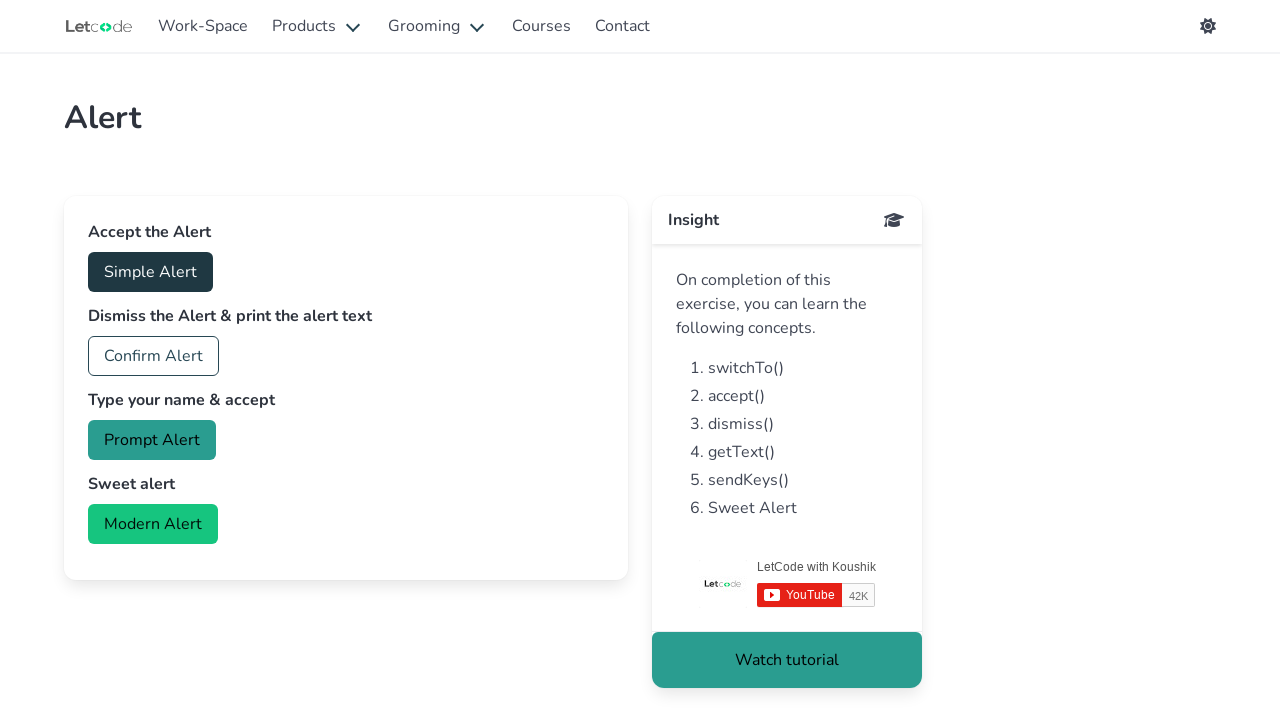